Navigates to the automation practice page and verifies that footer links are present and visible on the page

Starting URL: https://rahulshettyacademy.com/AutomationPractice/

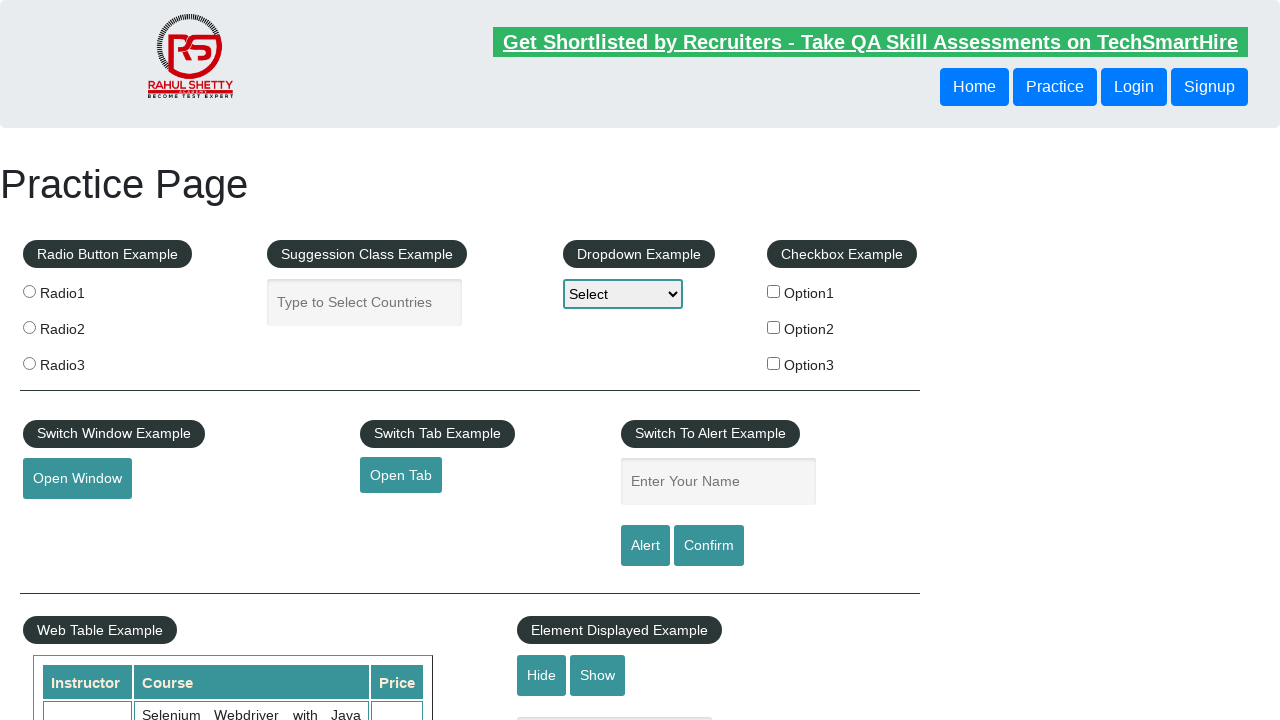

Waited for page to fully load (networkidle)
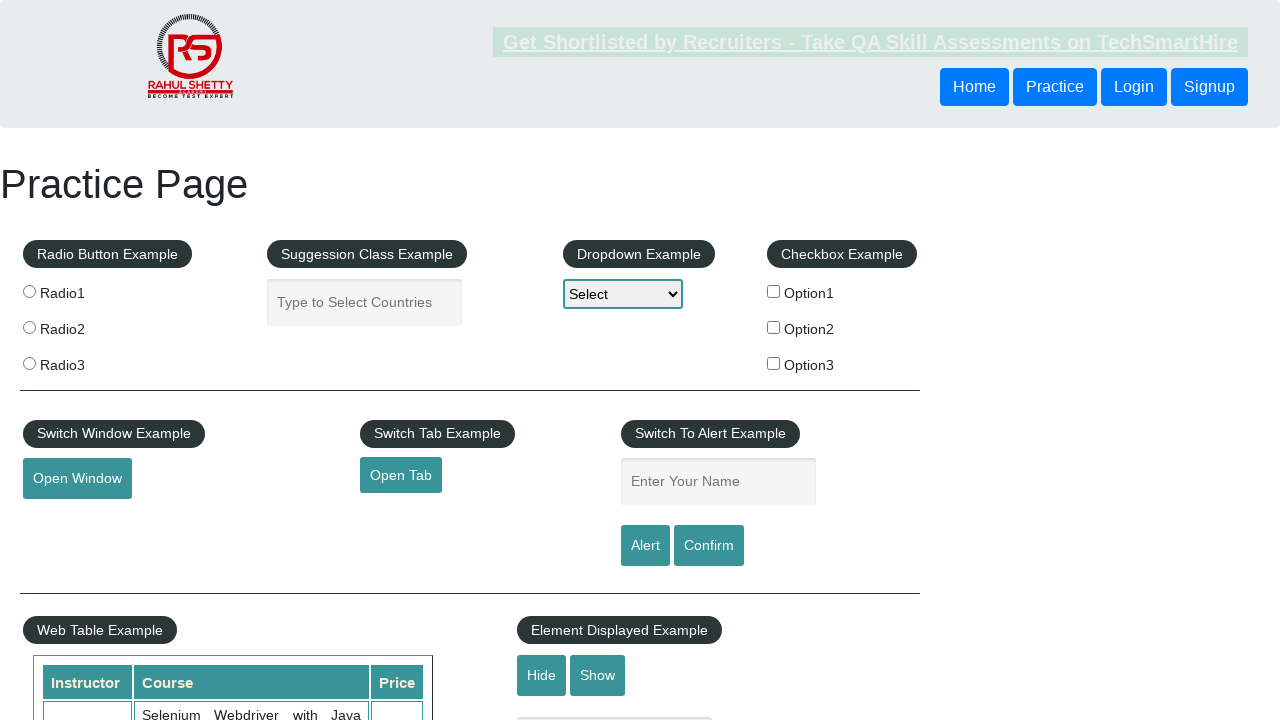

Footer links section is present
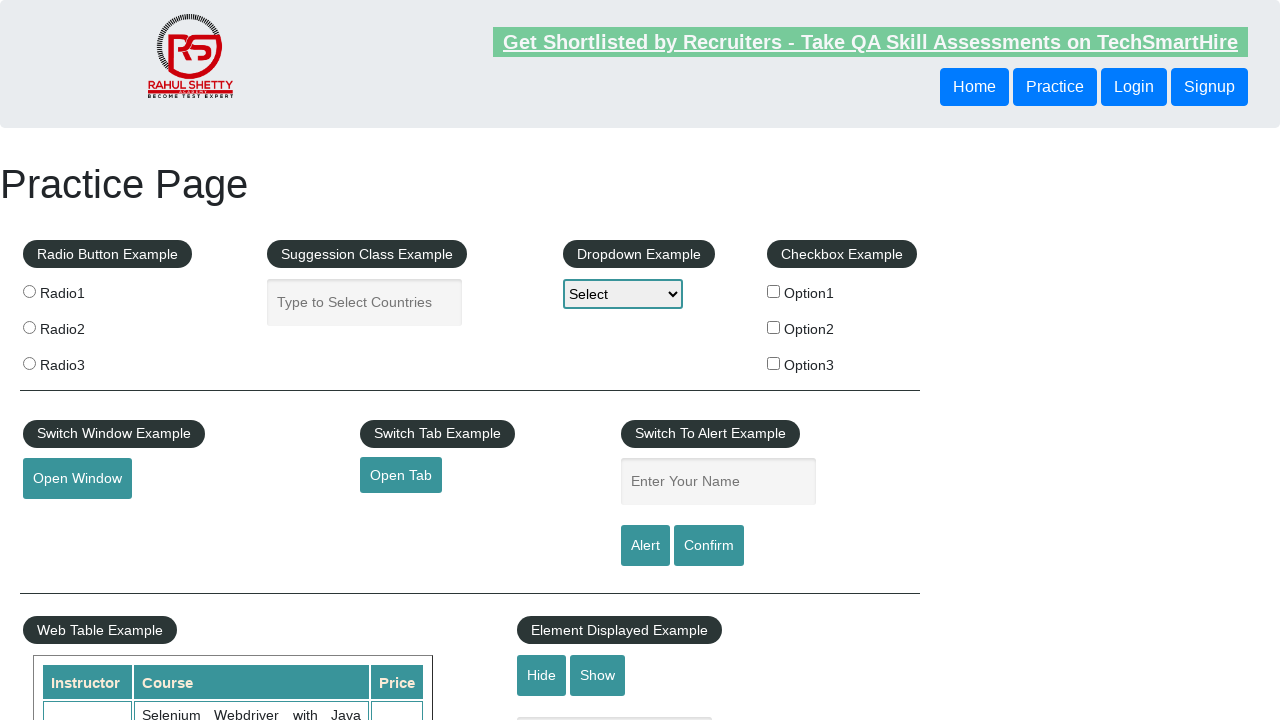

Located all footer links
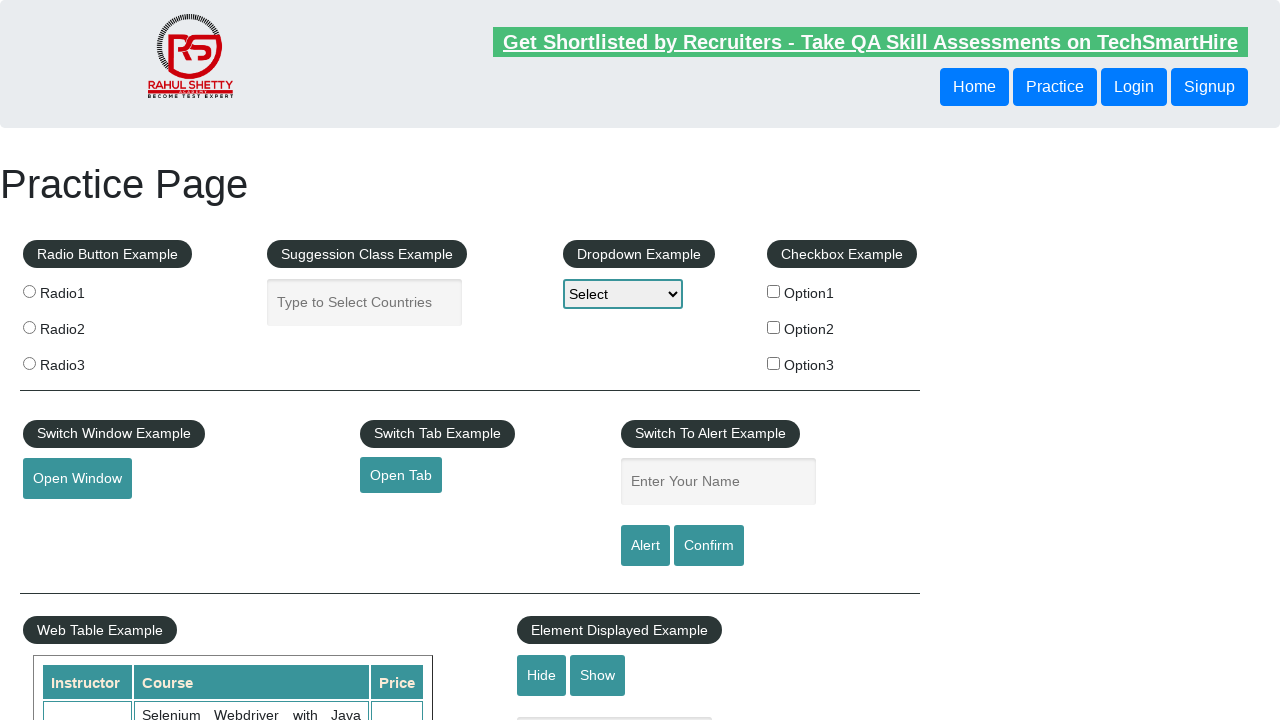

Counted 20 footer links
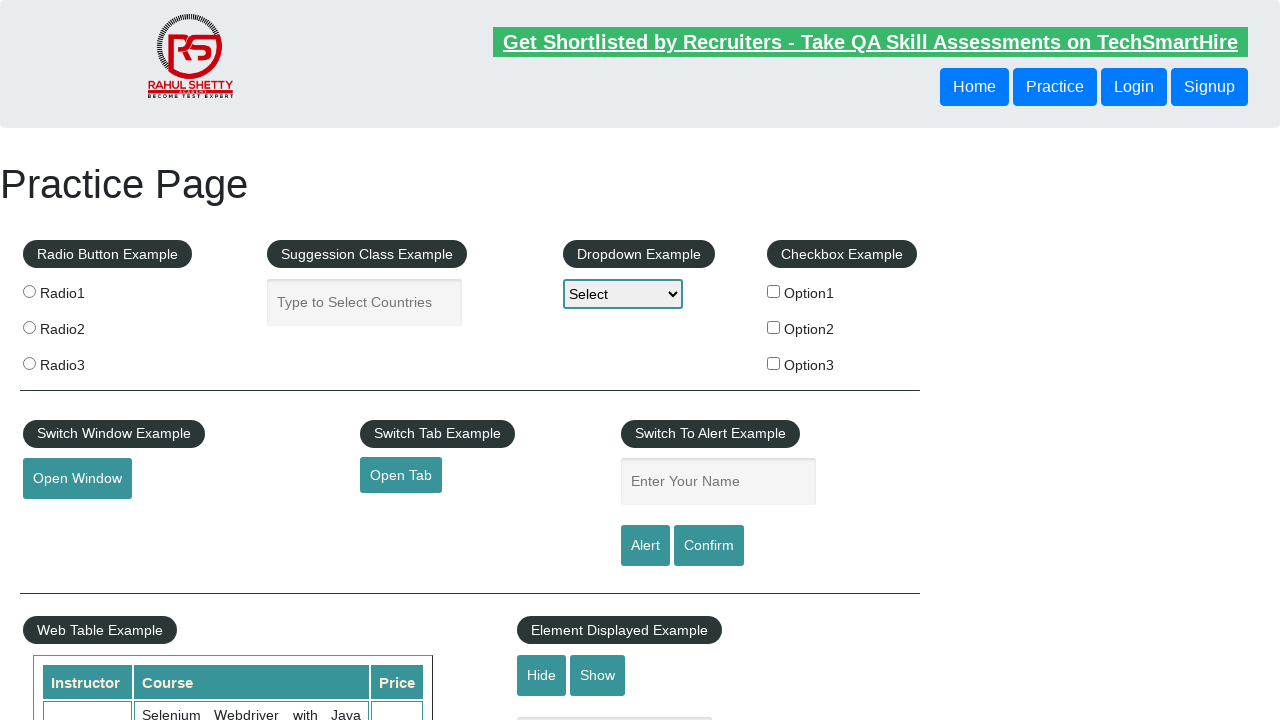

Verified footer links are present (count > 0)
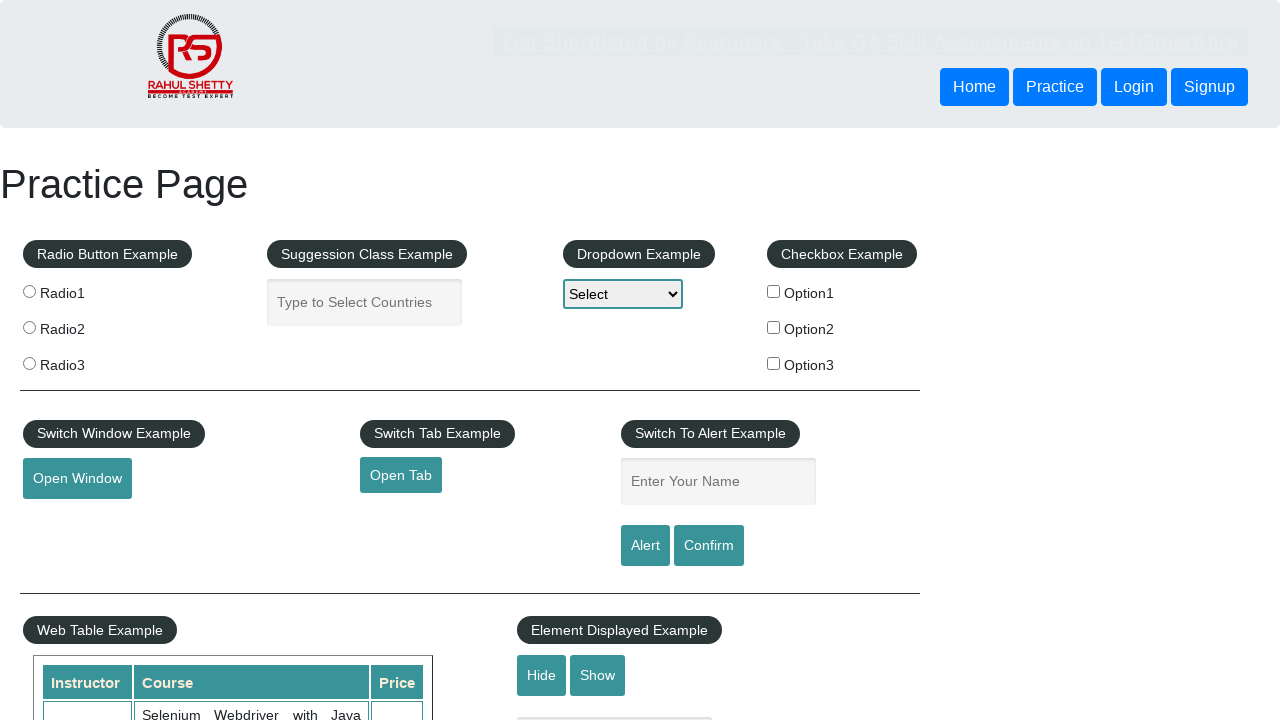

Verified first footer link is visible
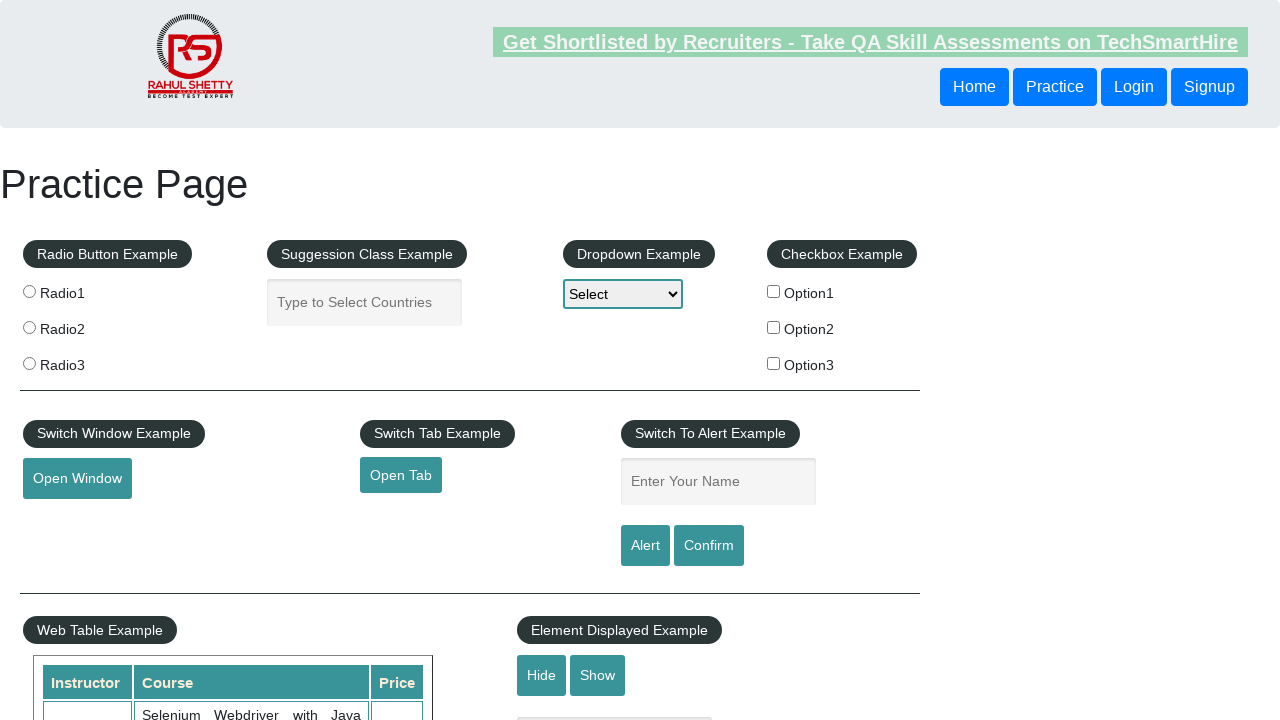

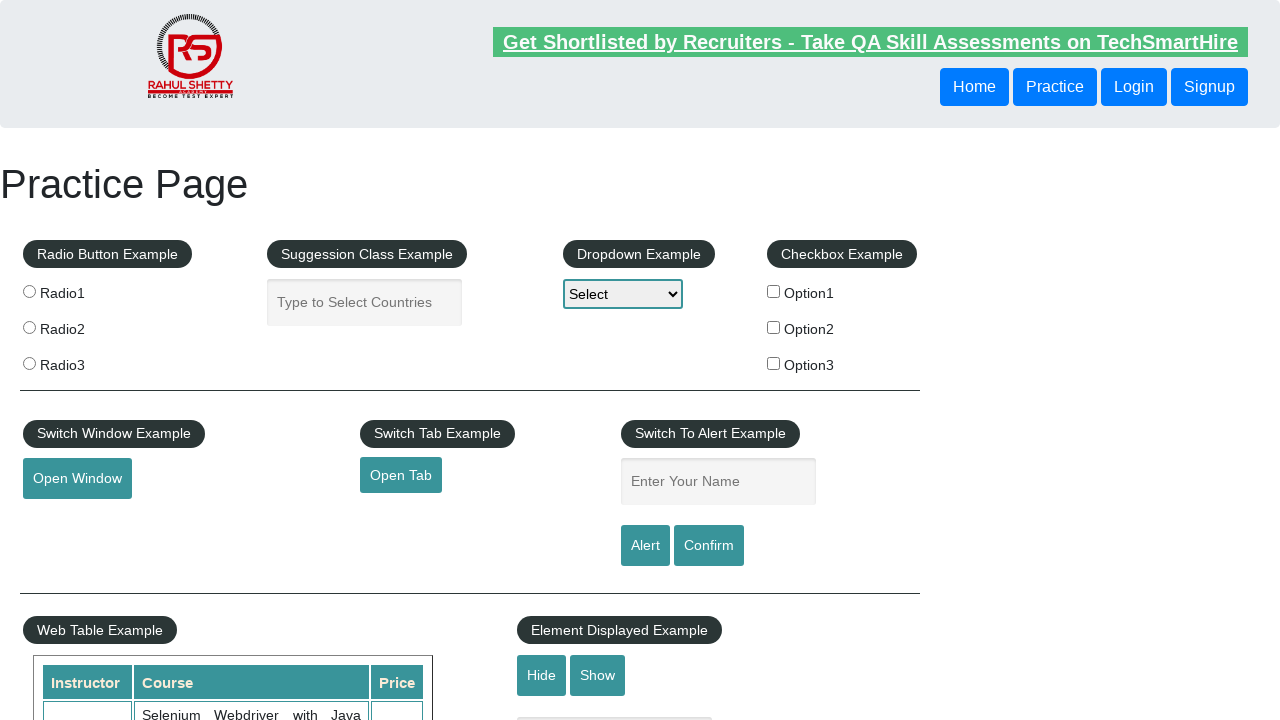